Tests JavaScript confirm alert handling by clicking a button to trigger a confirm dialog, reading the alert text, and accepting the alert.

Starting URL: https://v1.training-support.net/selenium/javascript-alerts

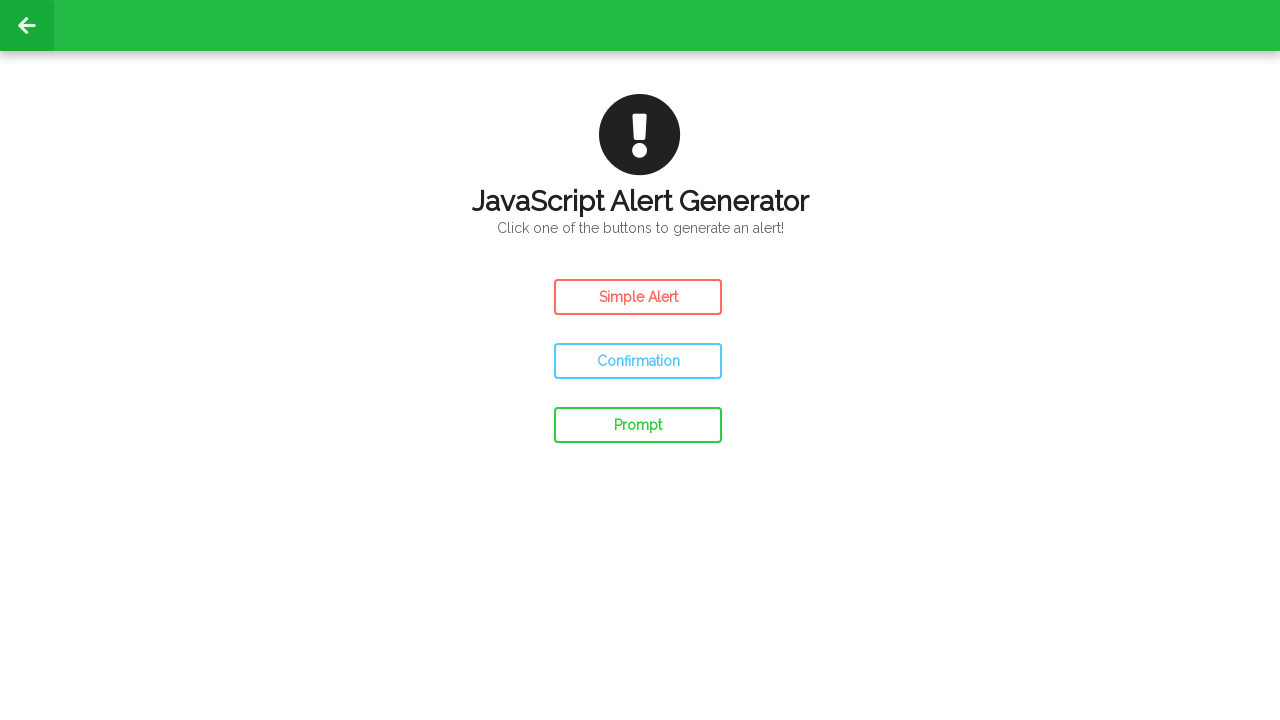

Clicked confirm button to trigger JavaScript confirm dialog at (638, 361) on #confirm
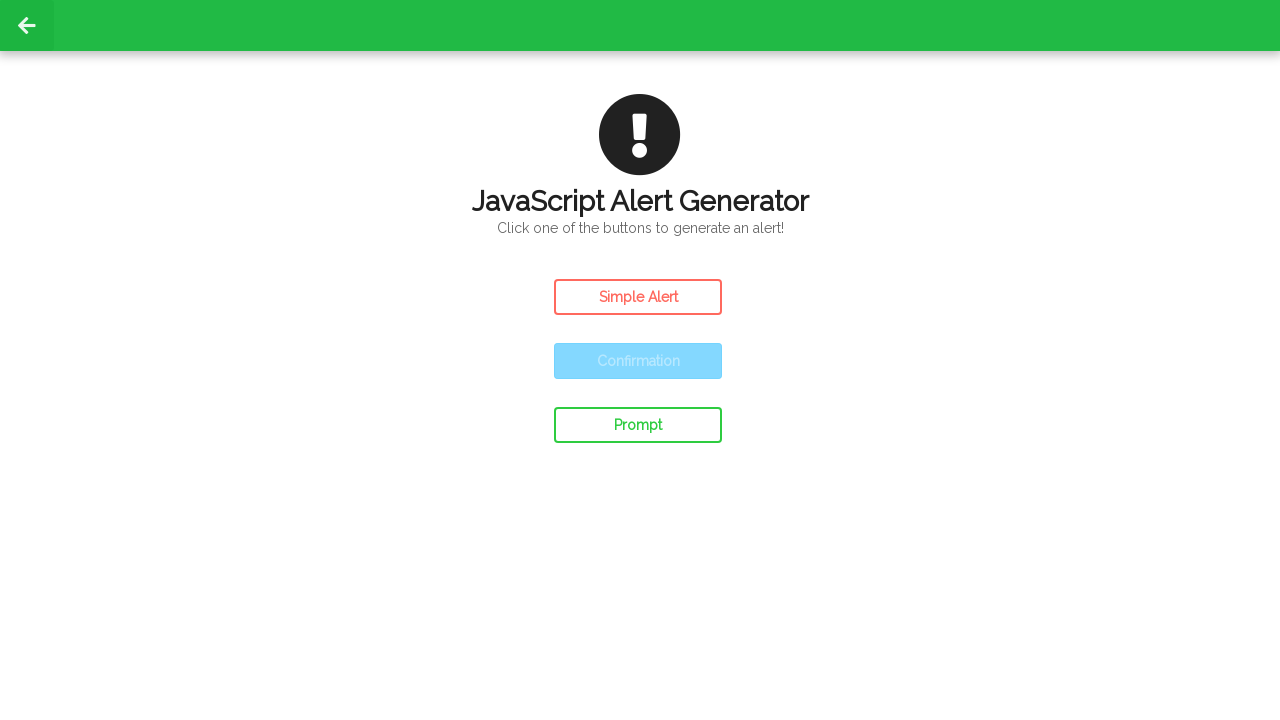

Set up dialog event handler to accept the confirm alert
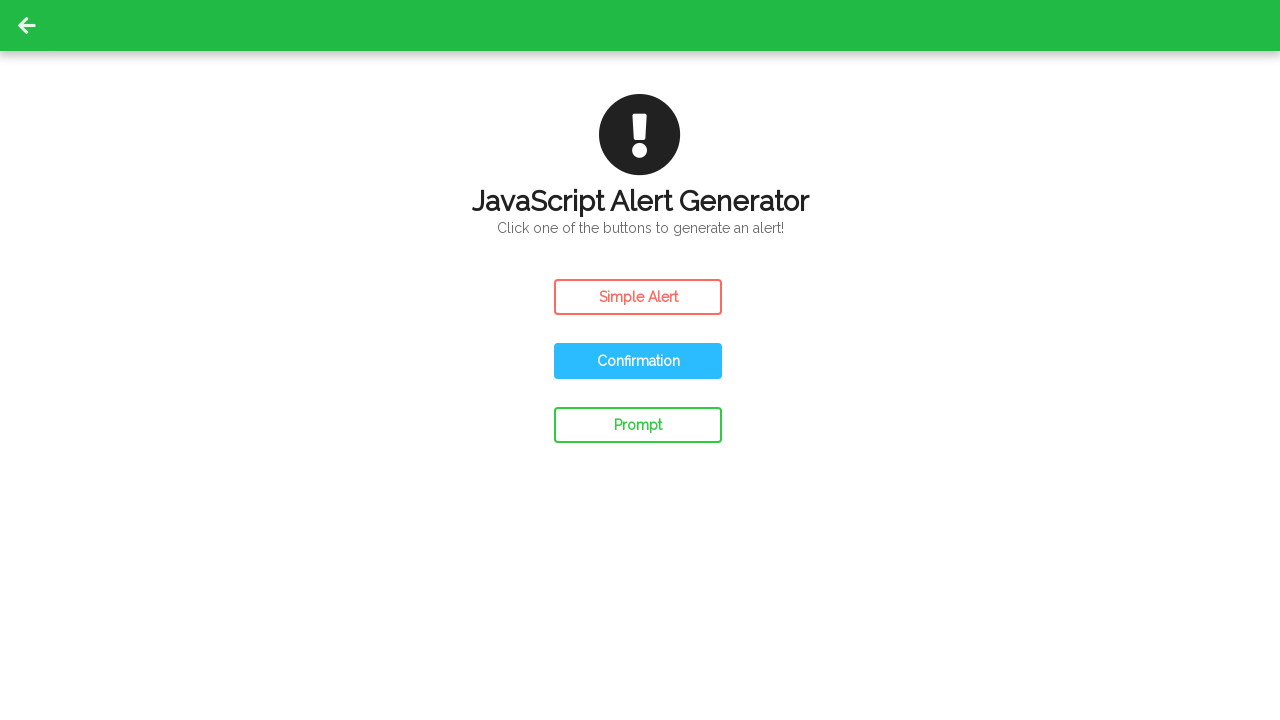

Clicked confirm button again to trigger and accept the dialog at (638, 361) on #confirm
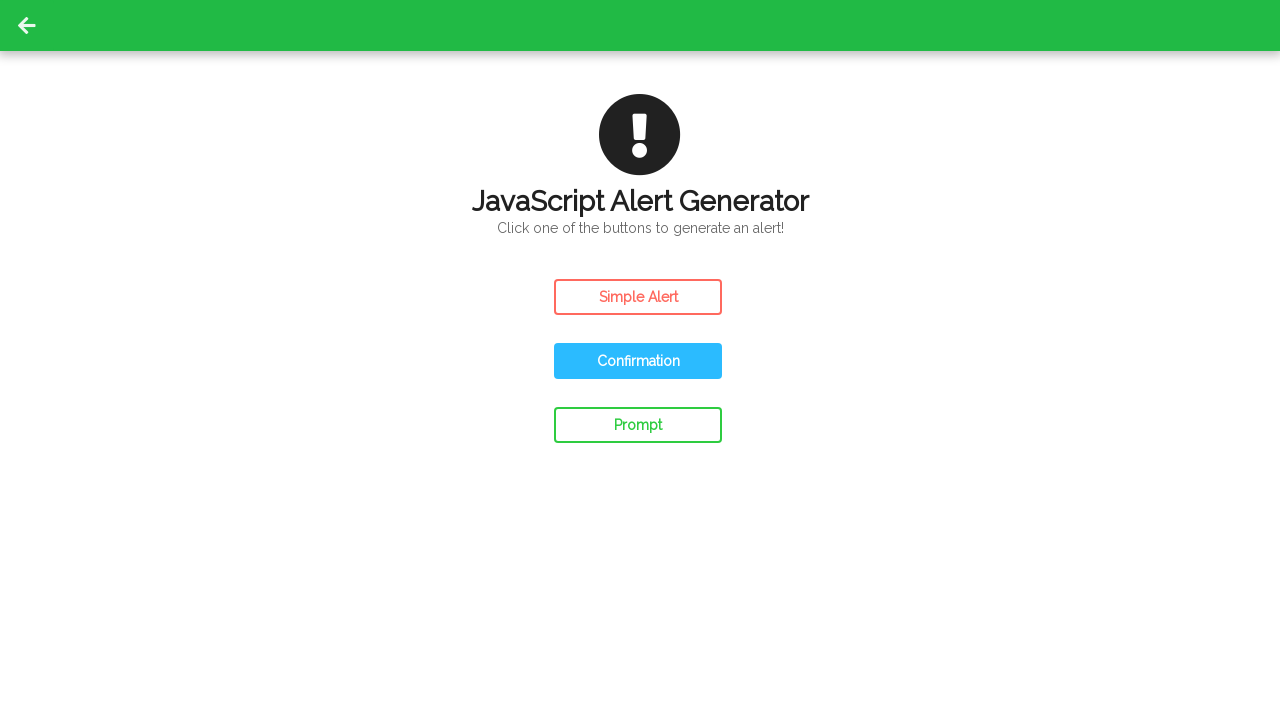

Waited for dialog interaction to complete
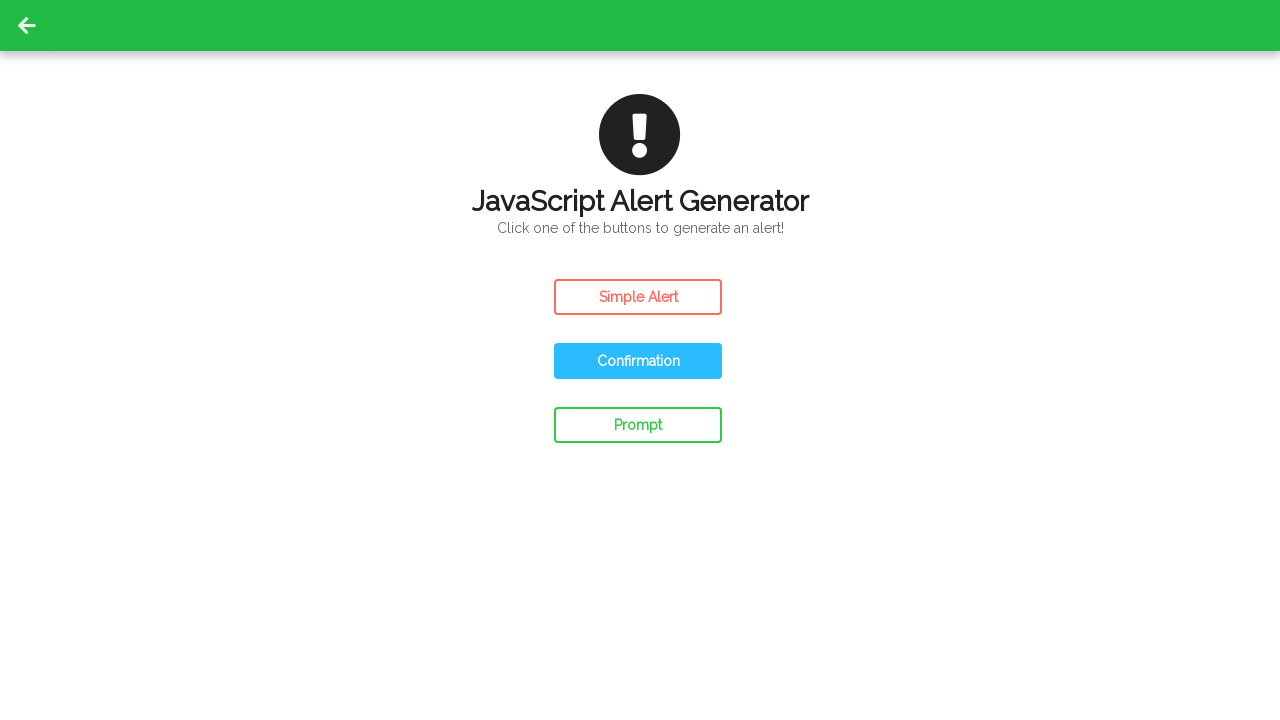

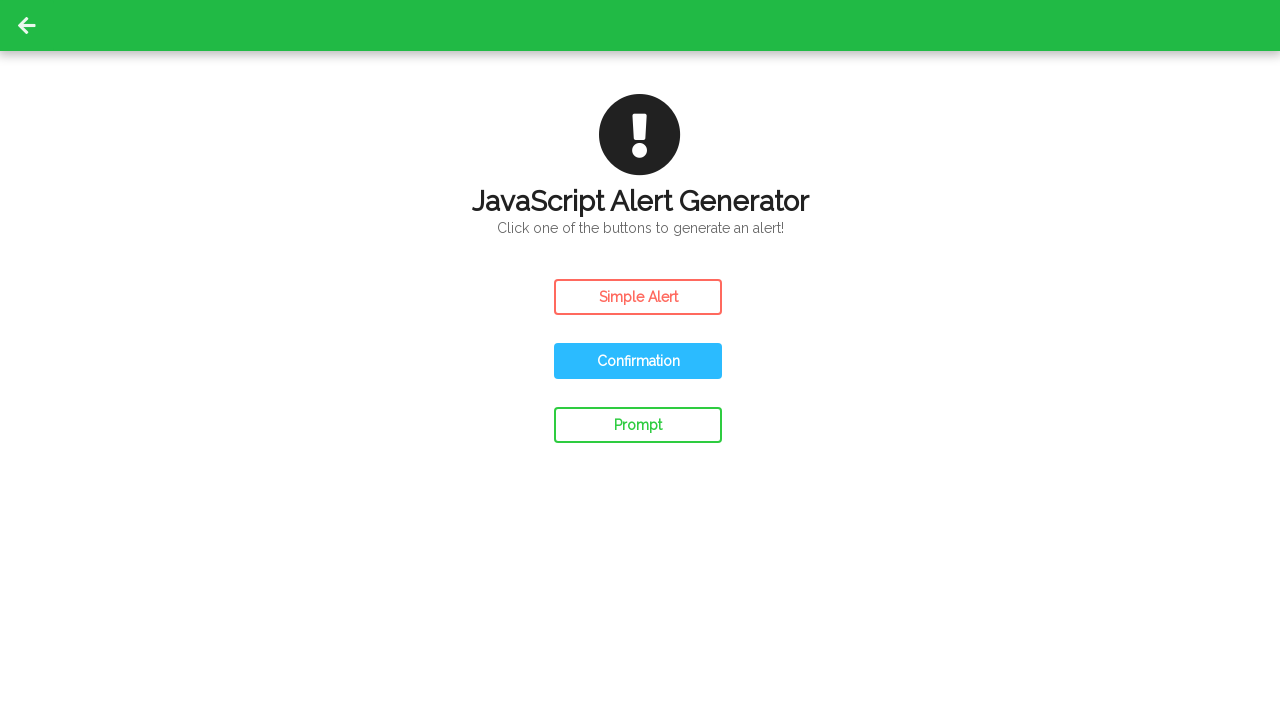